Navigates to ToolsQA website and clicks on the "About" link after waiting for it to be visible

Starting URL: https://www.toolsqa.com/

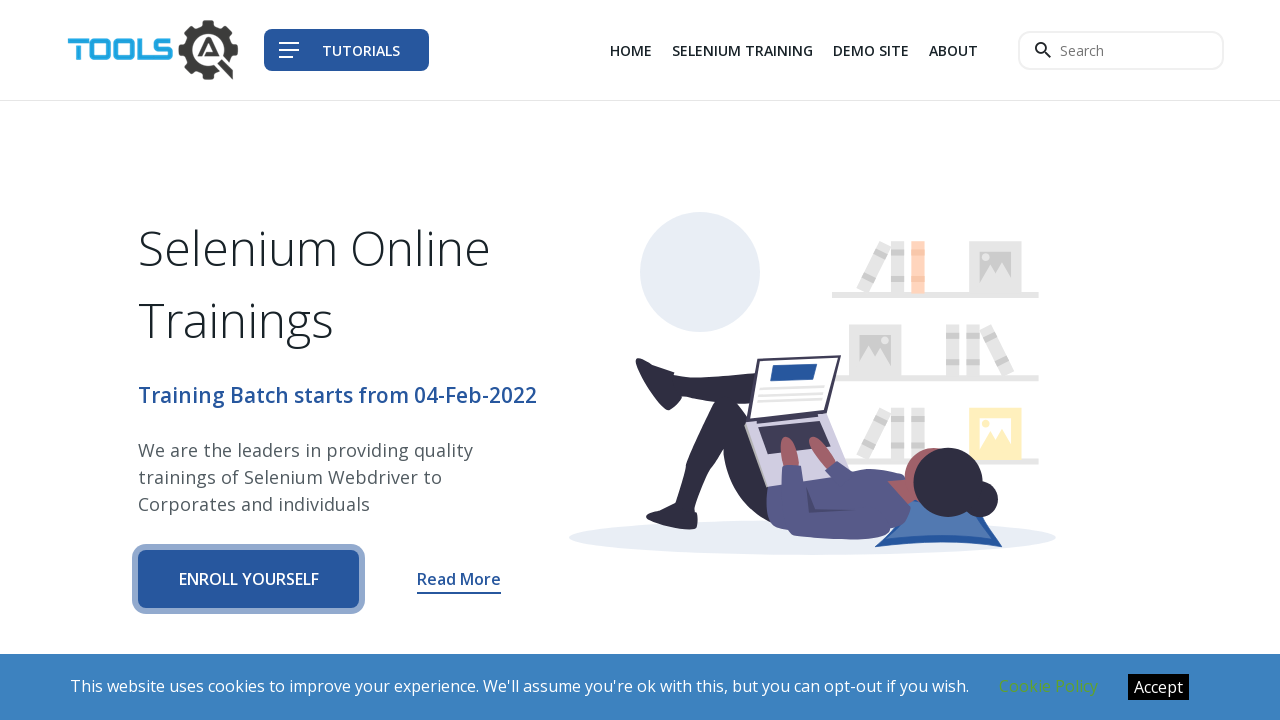

Waited for About link to be visible
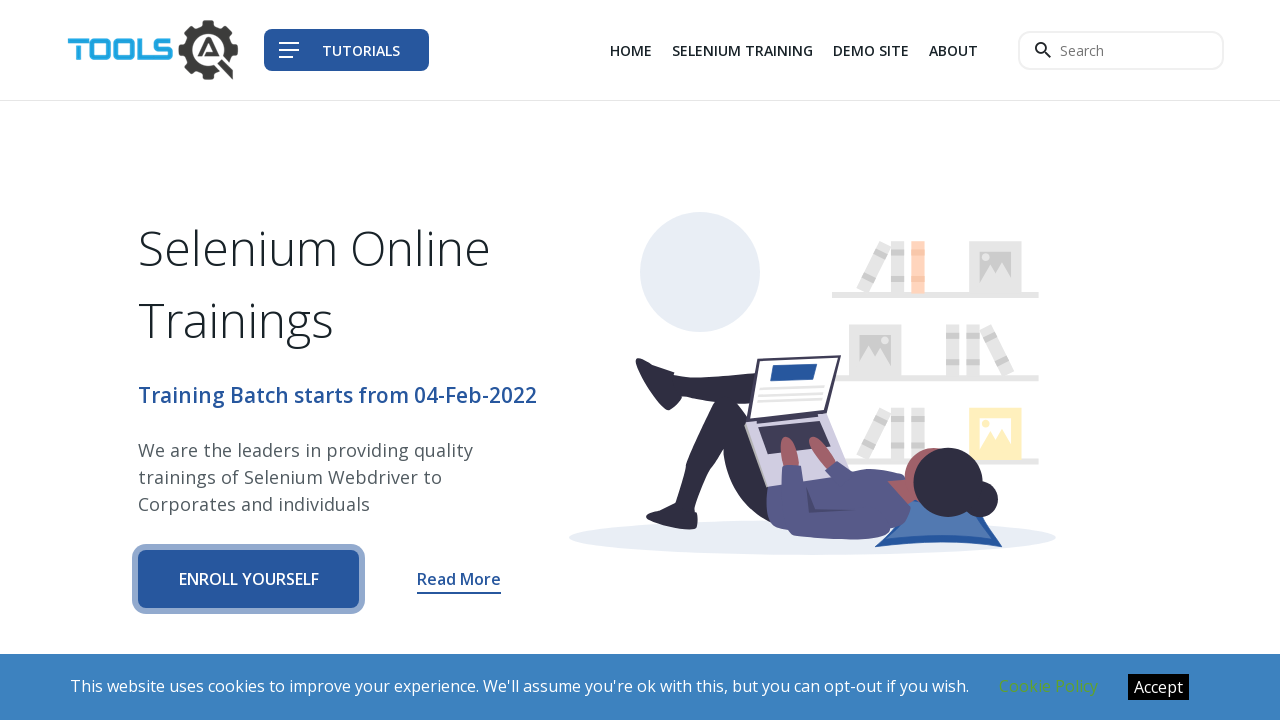

Clicked the About link at (954, 50) on a:text('About')
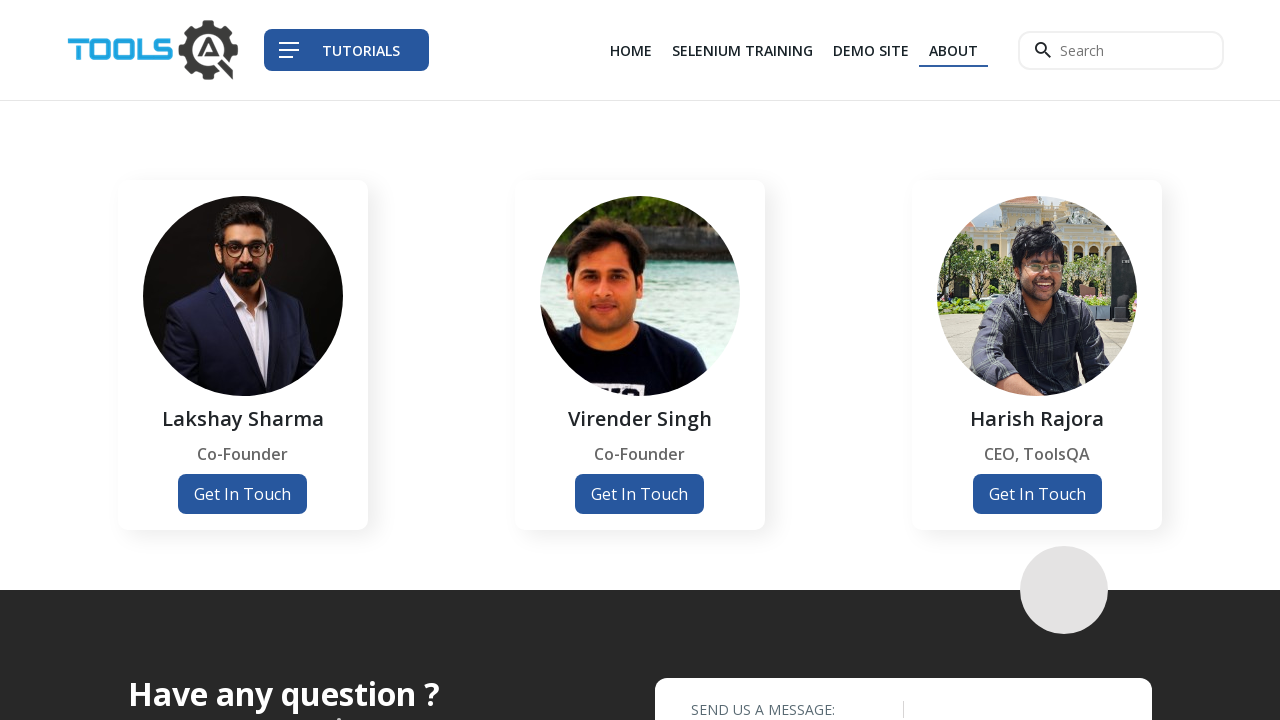

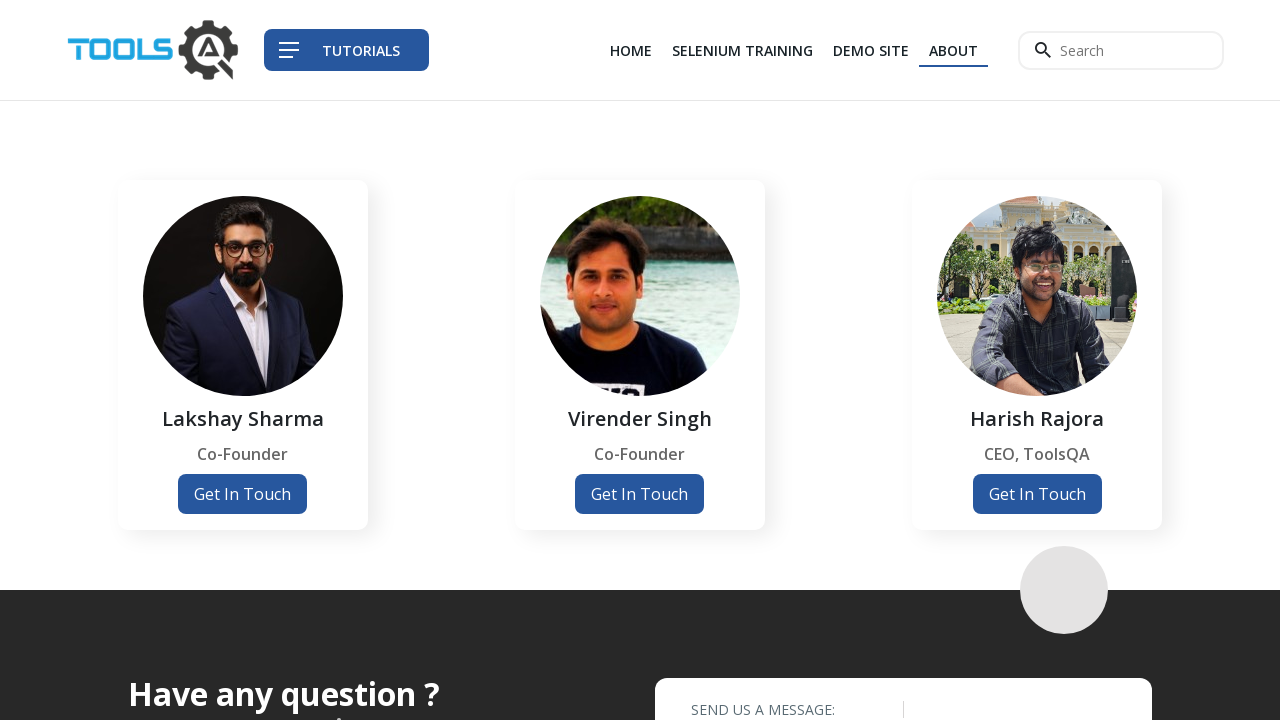